Tests registration form validation with invalid phone number format and verifies phone validation error message

Starting URL: https://alada.vn/tai-khoan/dang-ky.html

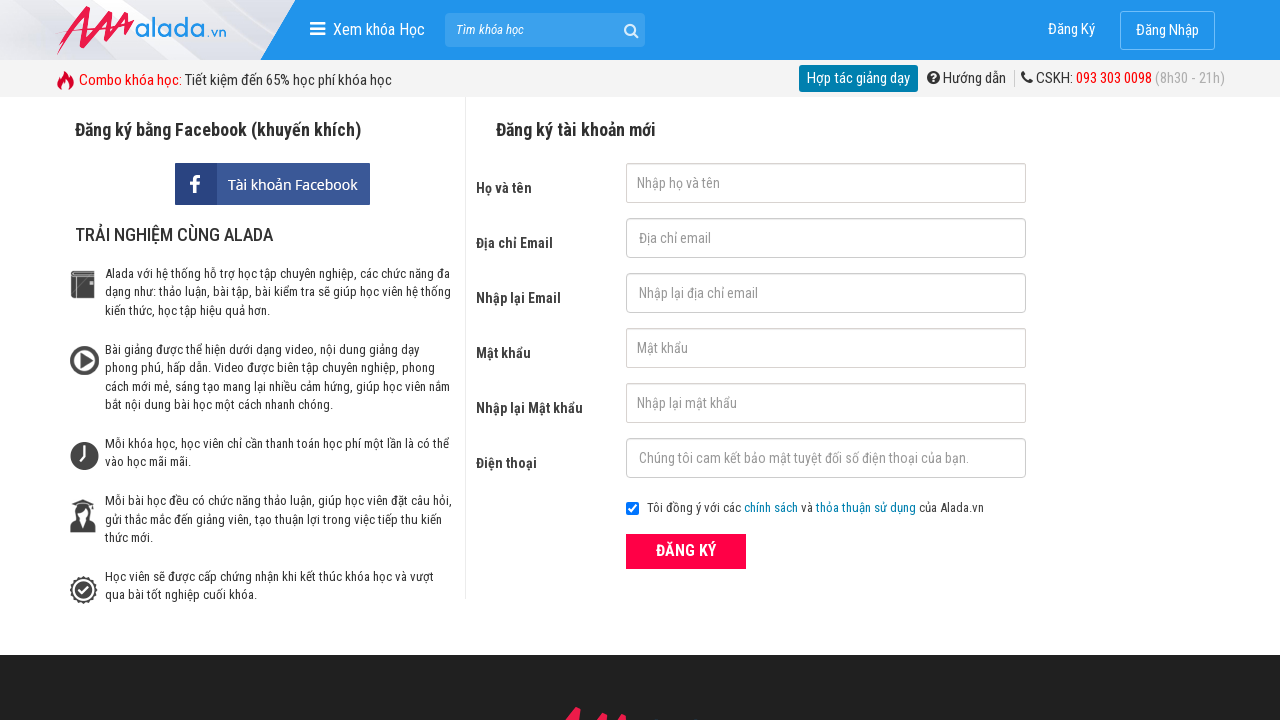

Filled first name field with 'Ho Thi Huou' on #txtFirstname
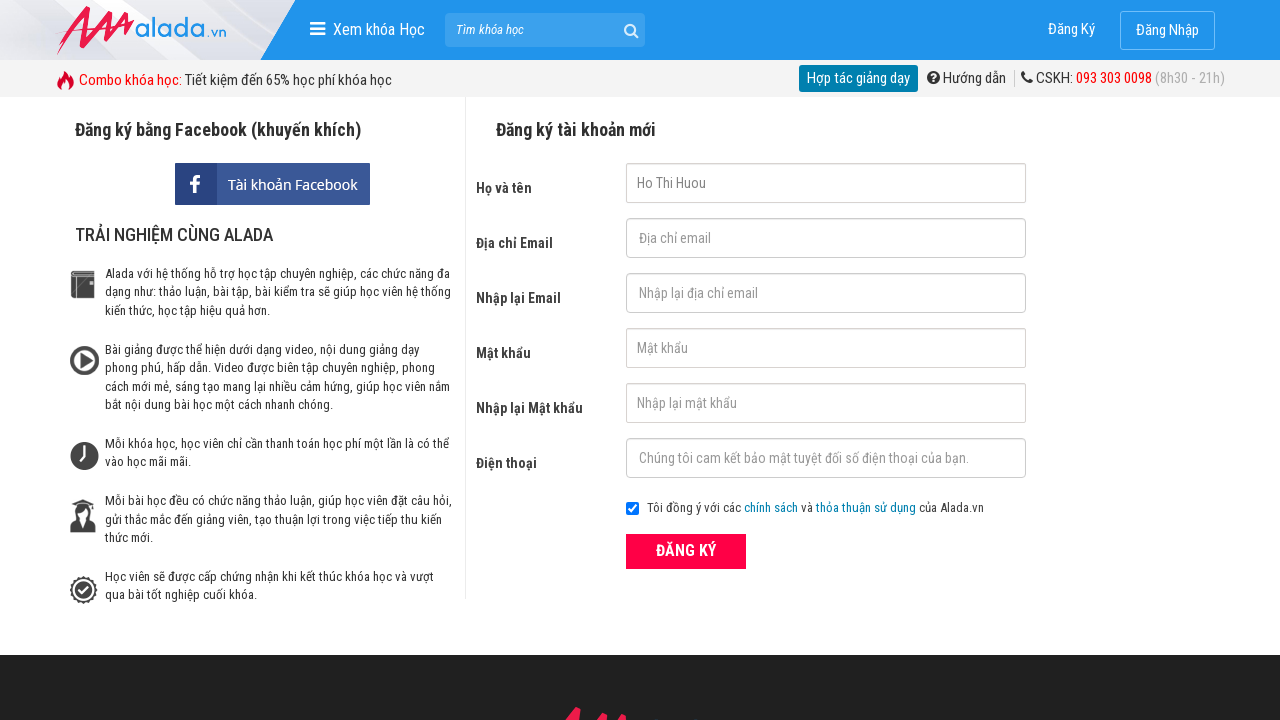

Filled email field with 'hothihuou2k1@gmail.com' on #txtEmail
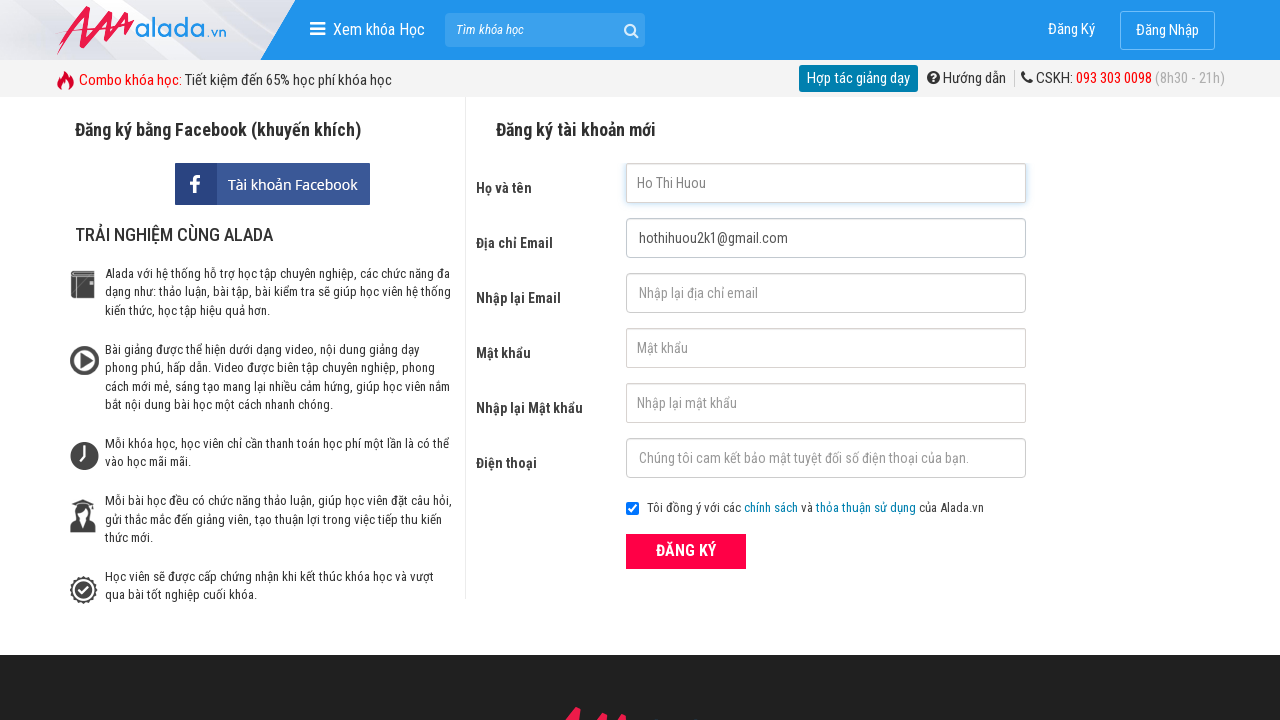

Filled confirm email field with 'hothihuou2k1@gmail.com' on #txtCEmail
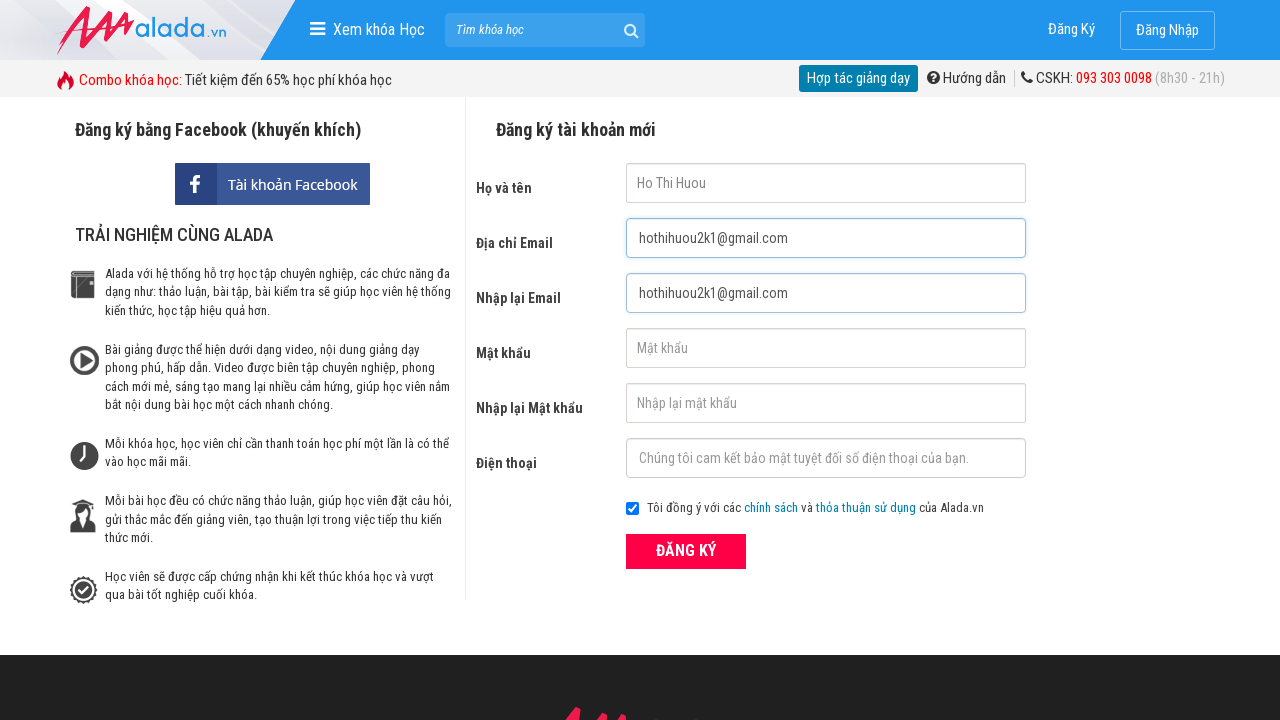

Filled password field with '123456' on #txtPassword
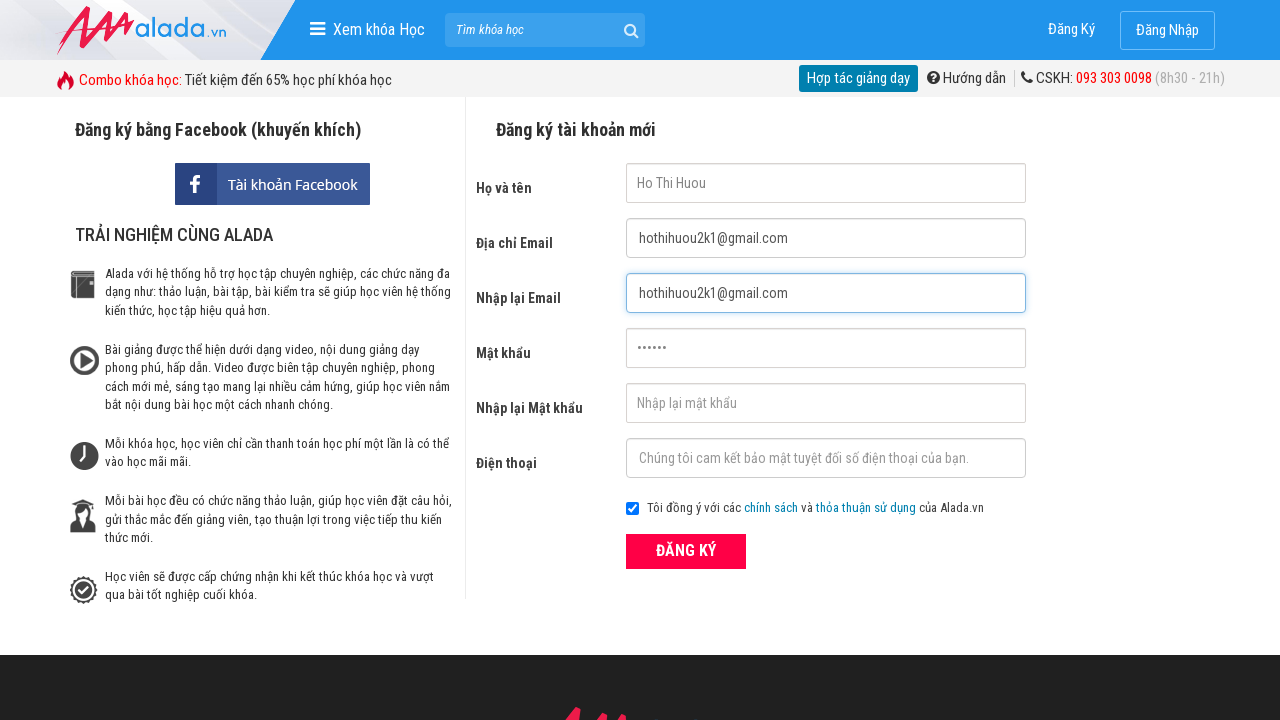

Filled confirm password field with '123456' on #txtCPassword
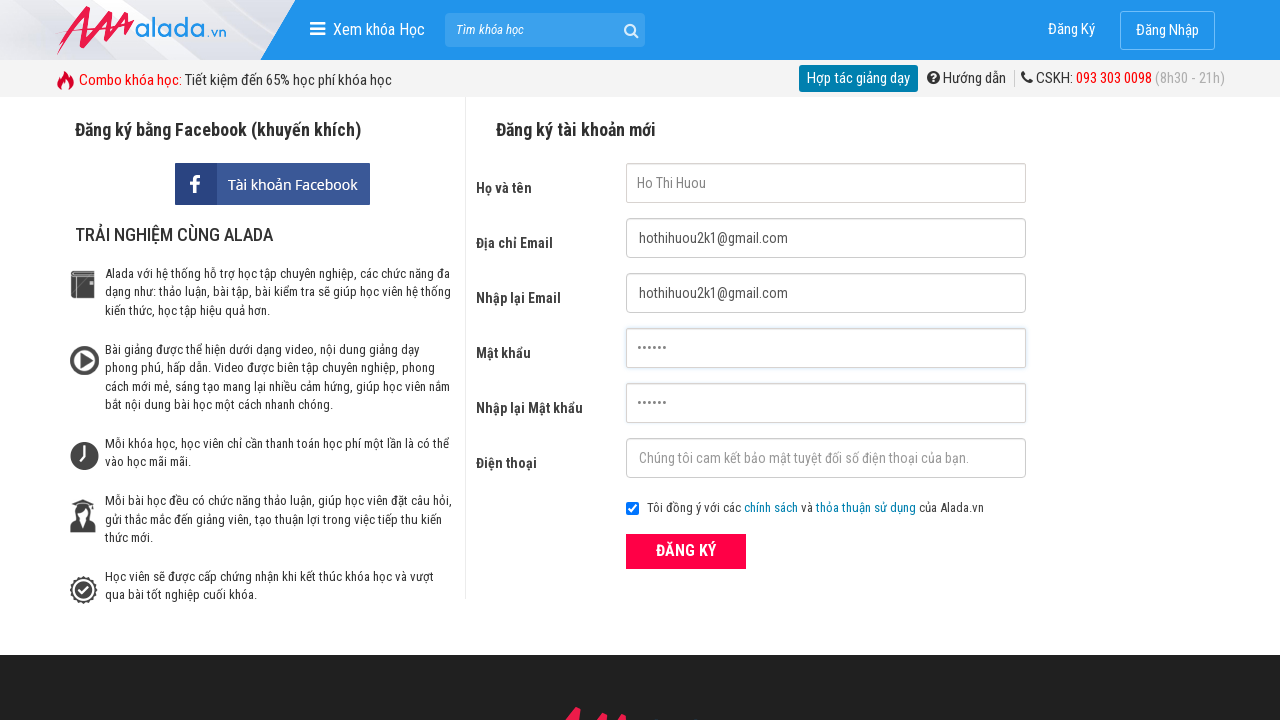

Filled phone field with invalid phone number '079' on #txtPhone
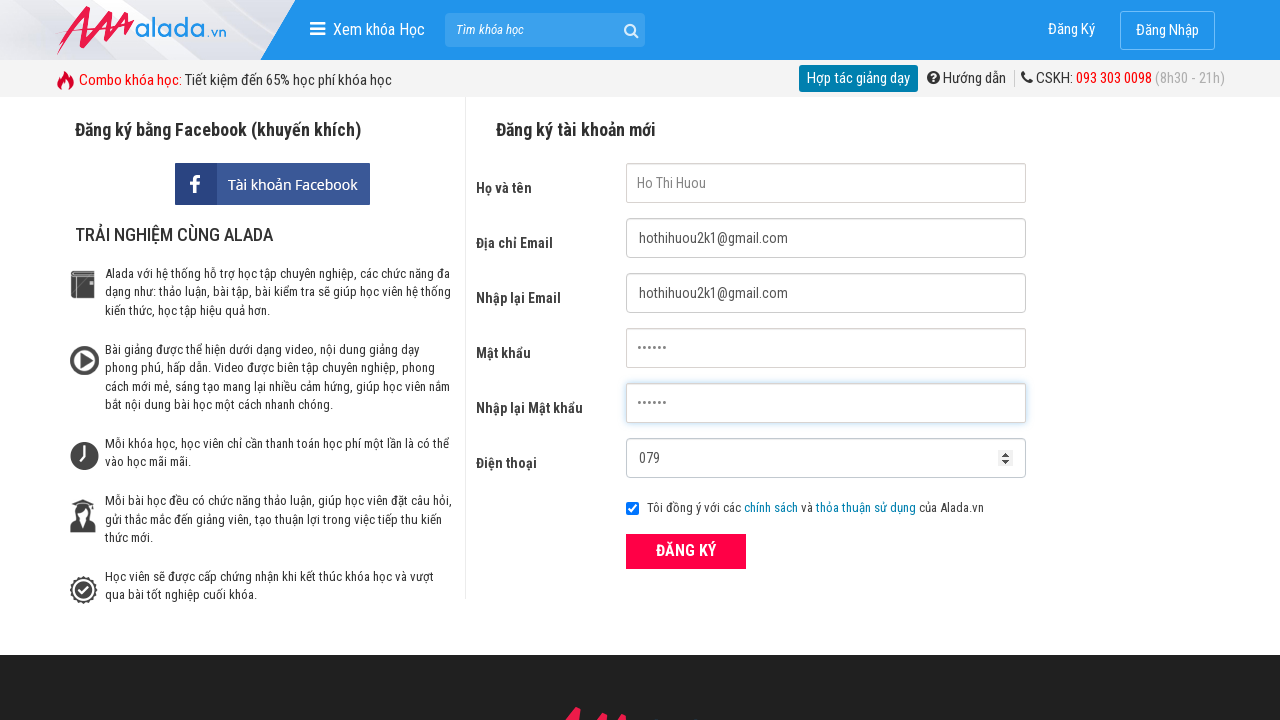

Clicked register button to submit form at (686, 551) on xpath=//form[@id='frmLogin']//button[text()='ĐĂNG KÝ']
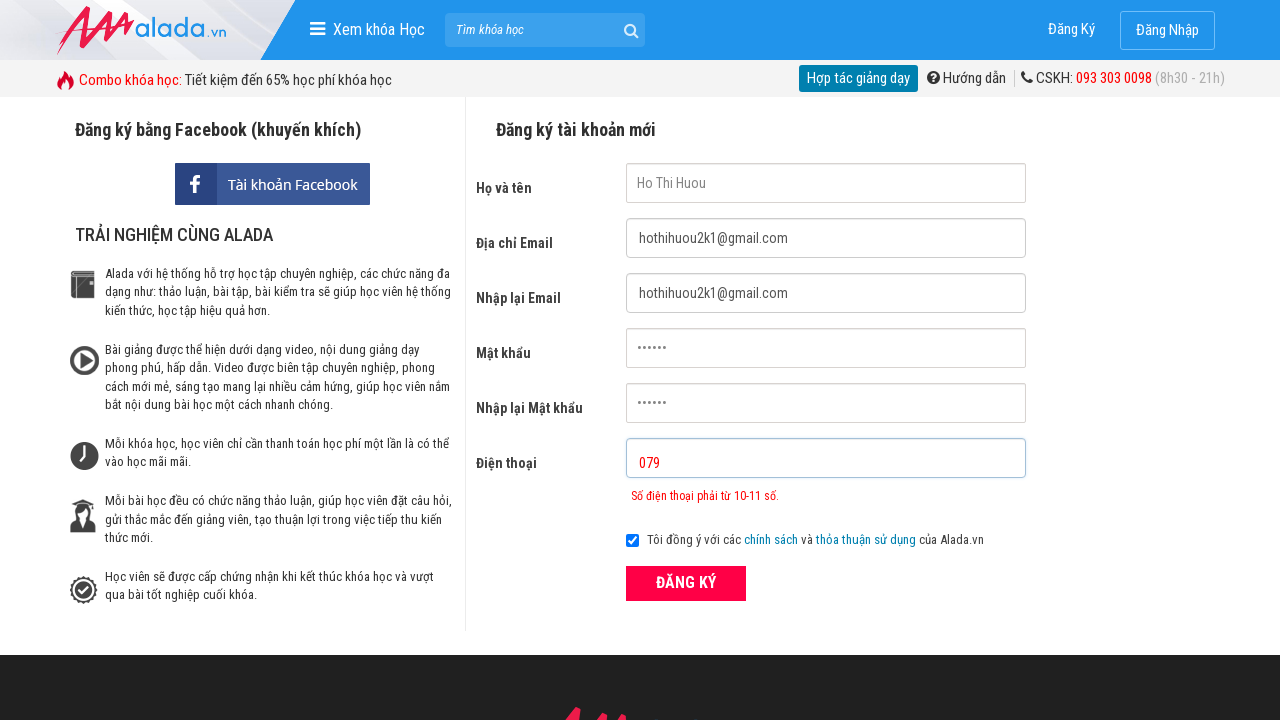

Waited 2 seconds for form validation processing
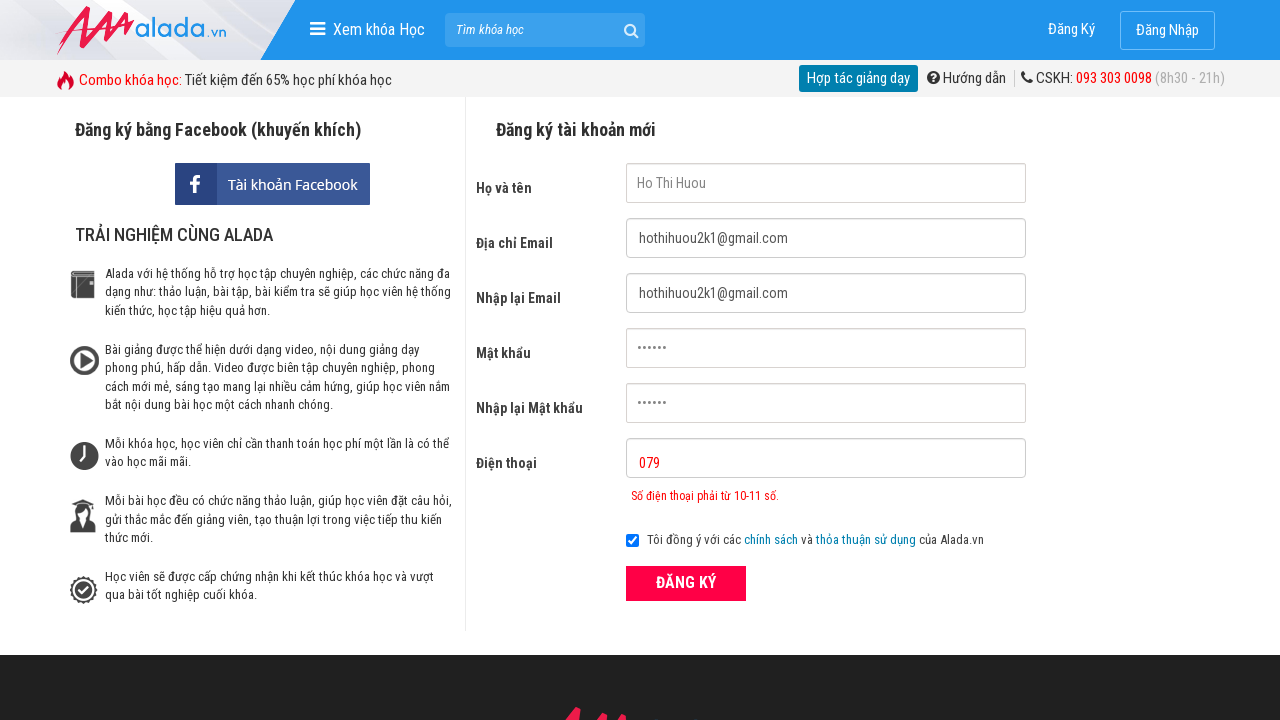

Phone validation error message appeared for invalid phone number format
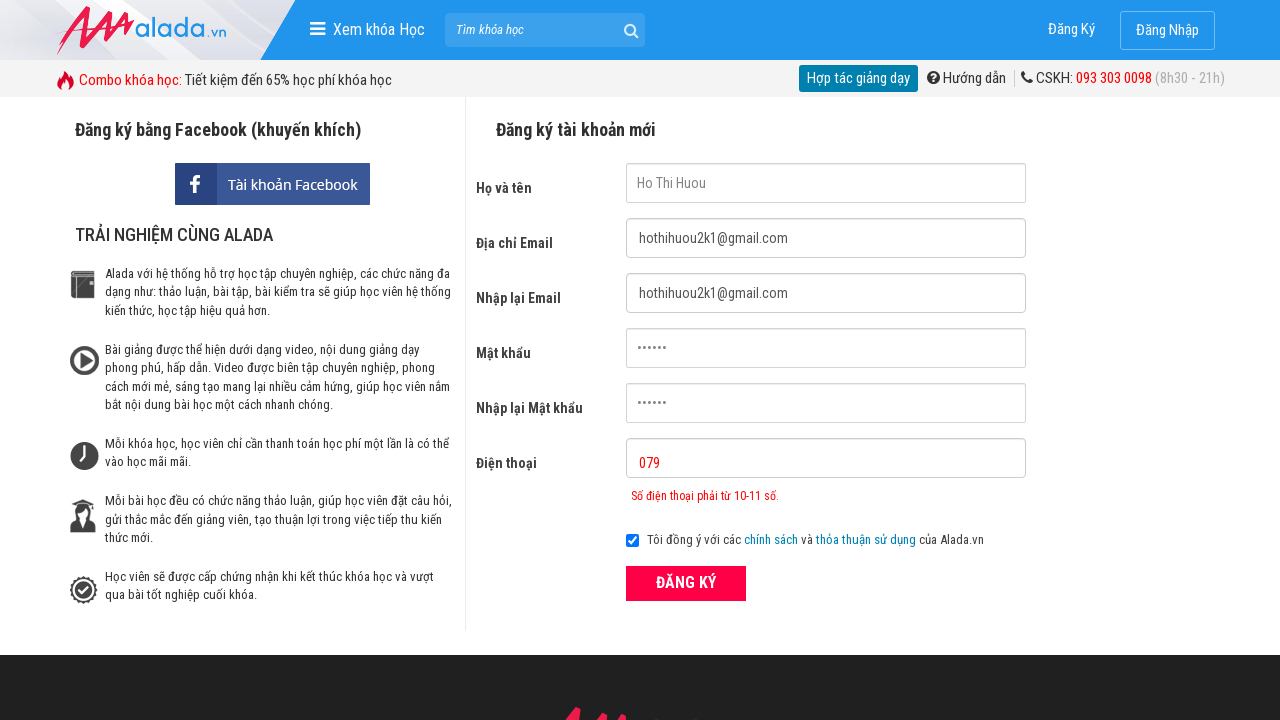

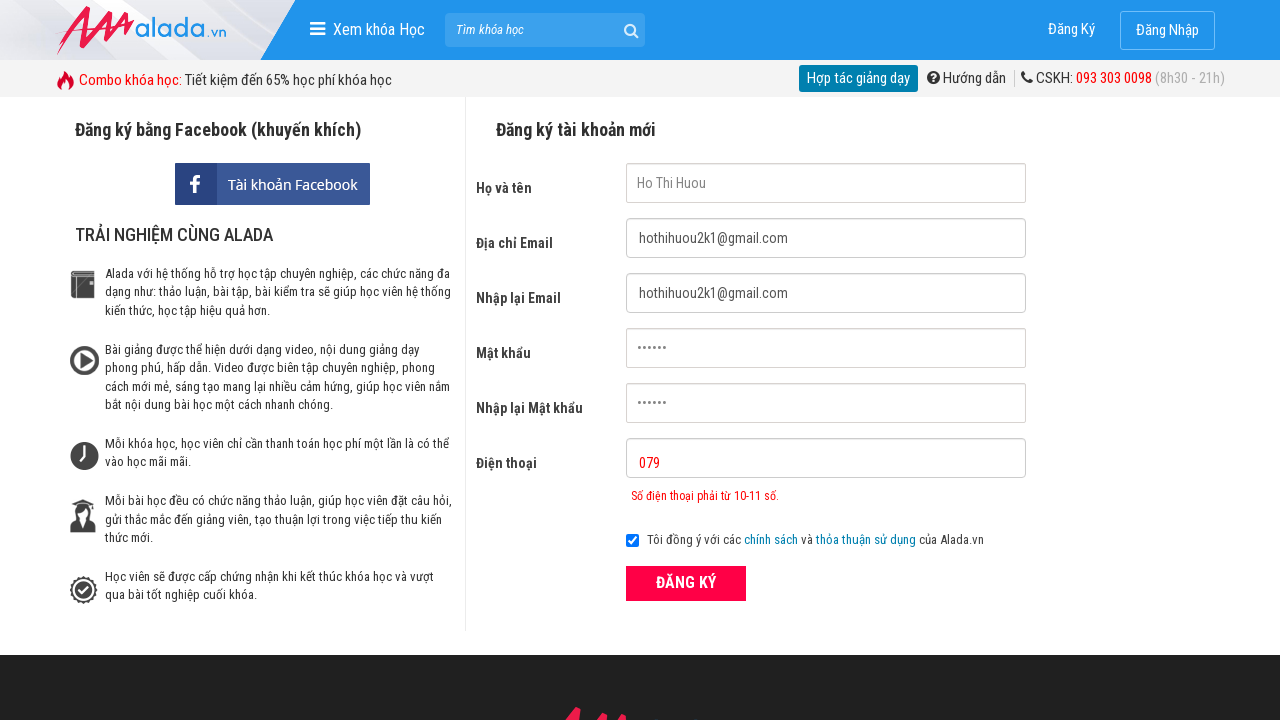